Tests adding a product to cart and verifying the cart content matches the product

Starting URL: https://www.bstackdemo.com

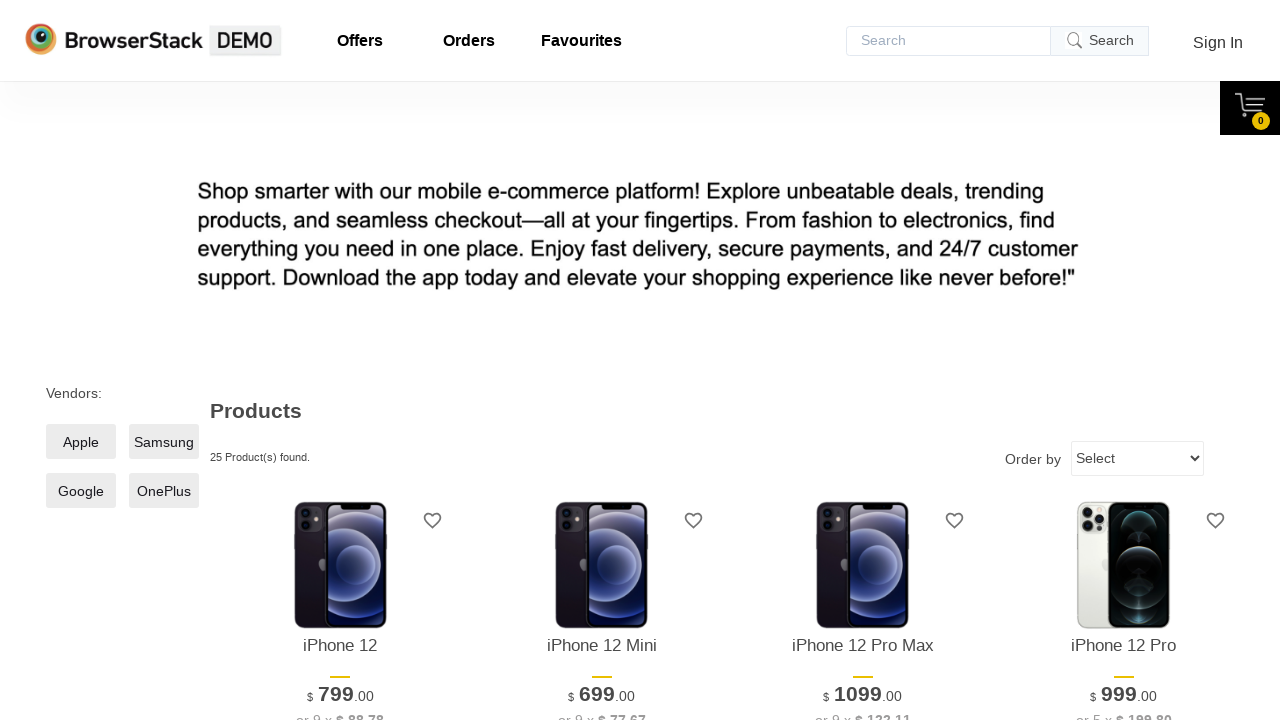

Waited for first product to load
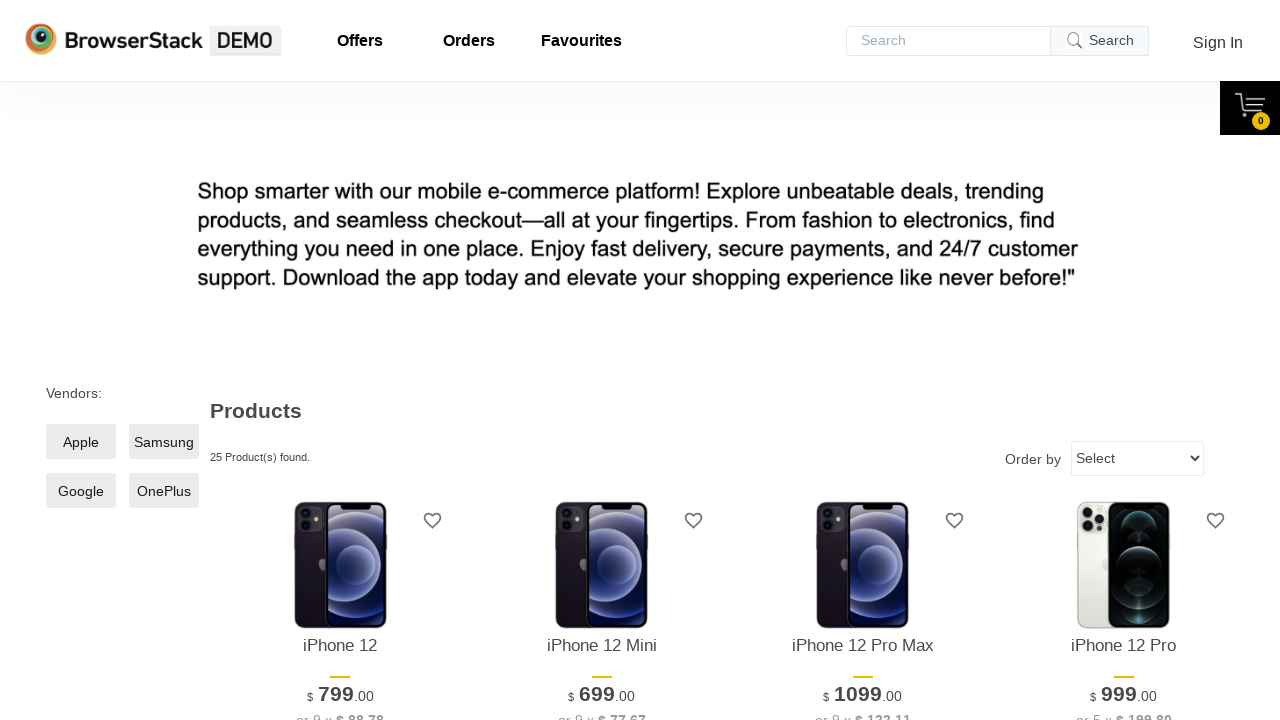

Retrieved first product text content
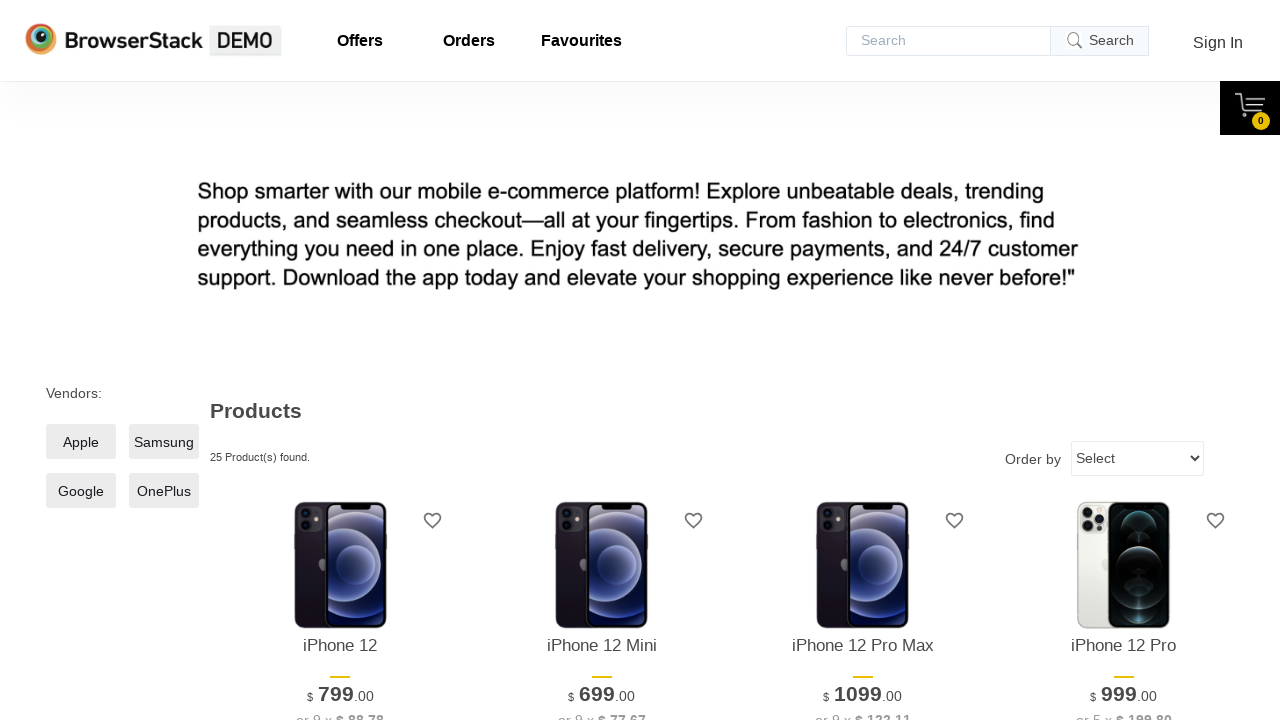

Clicked add to cart button for first product at (340, 361) on xpath=//*[@id='1']/div[4]
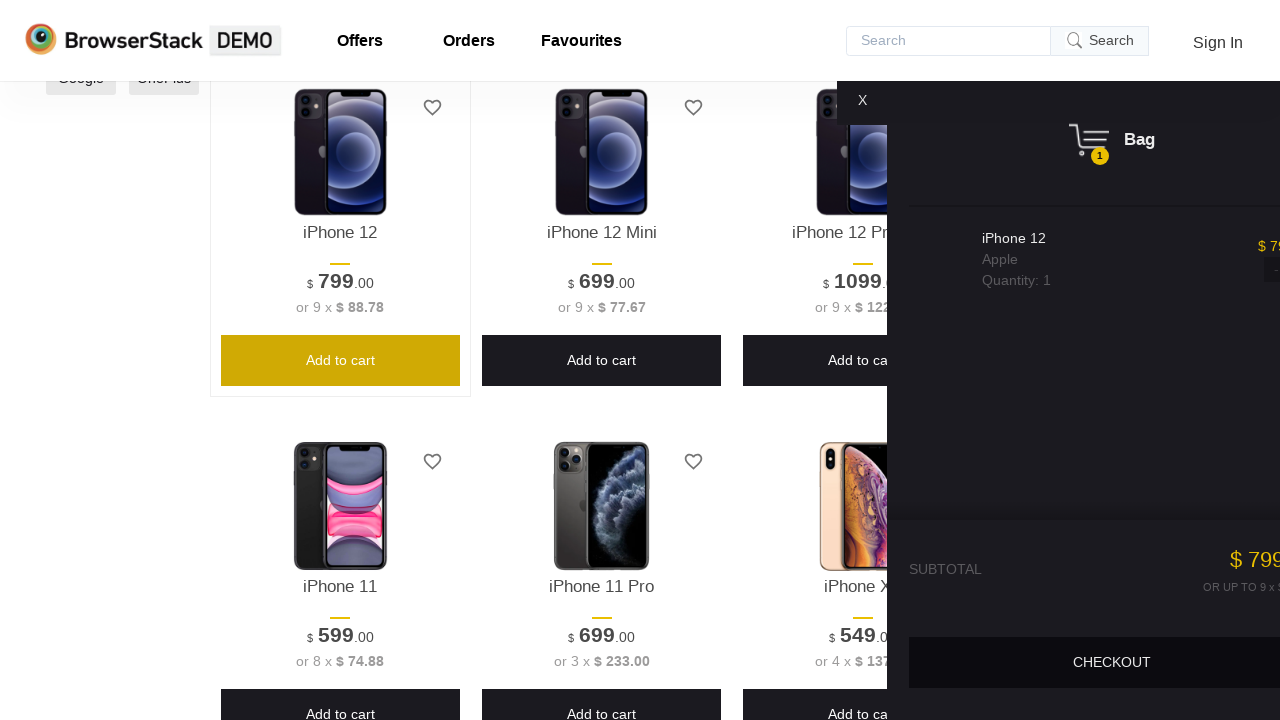

Waited for cart content to be displayed
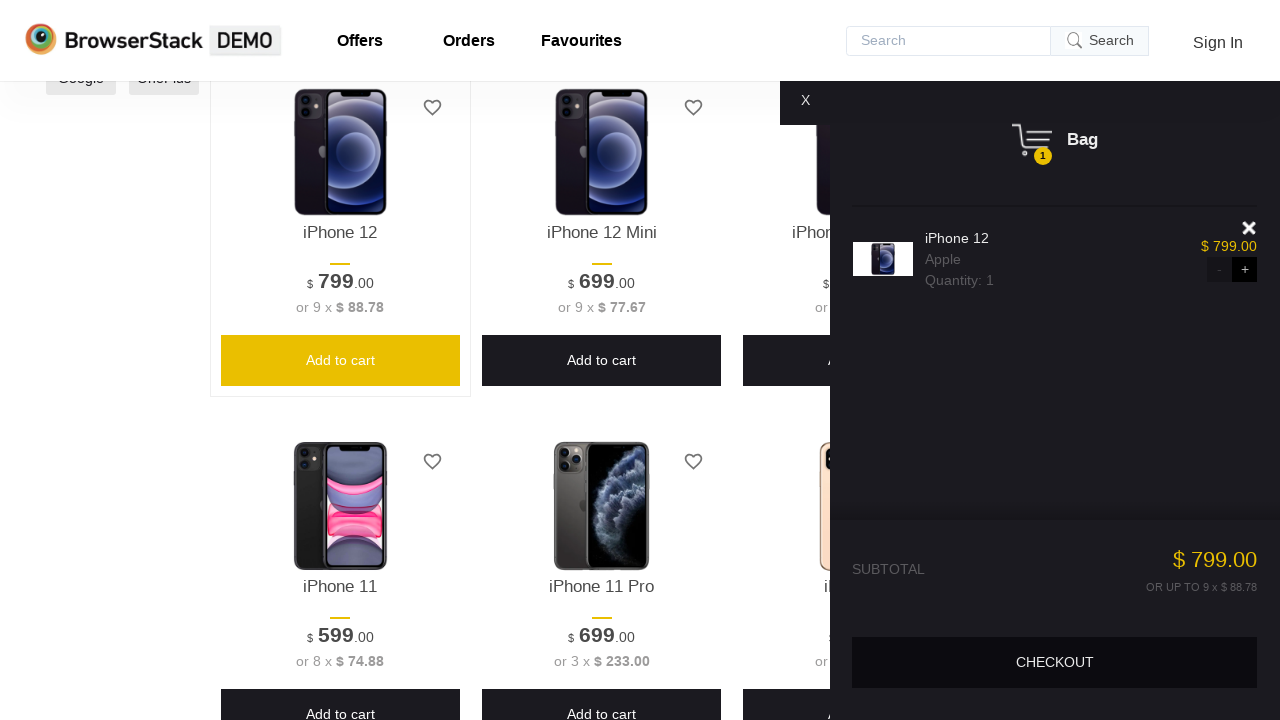

Retrieved cart product text content
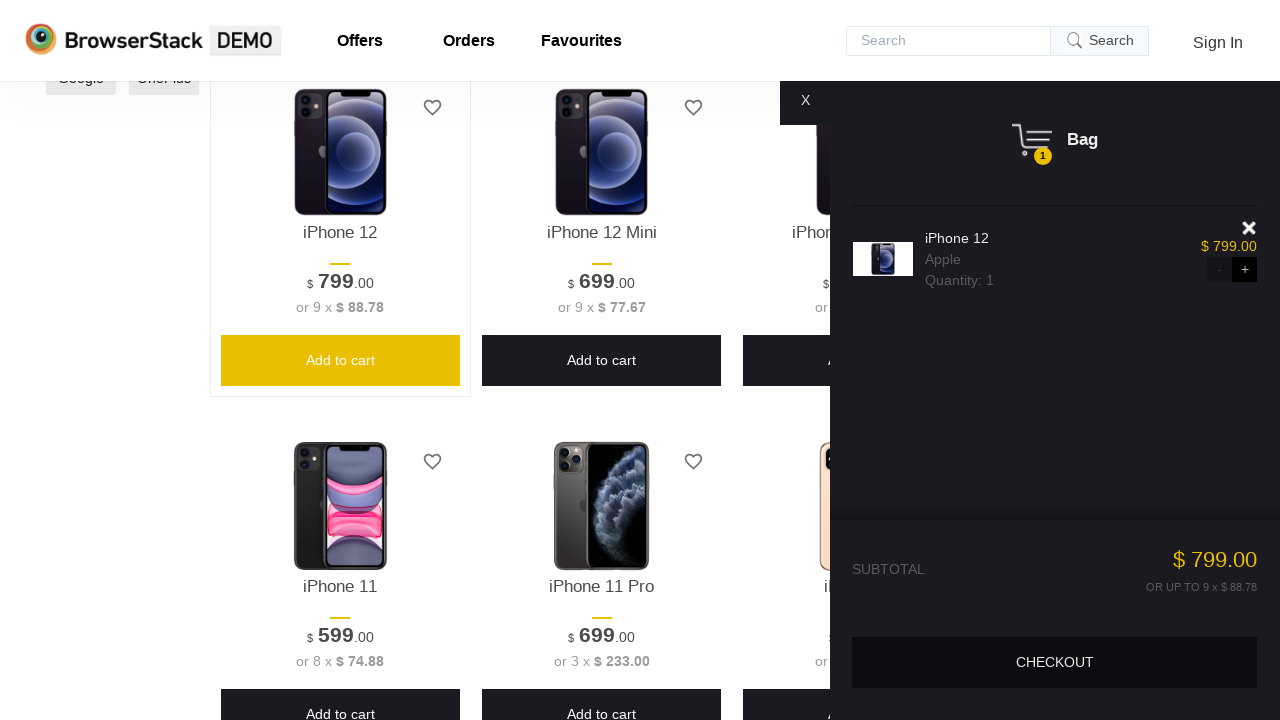

Verified cart product text matches added product text
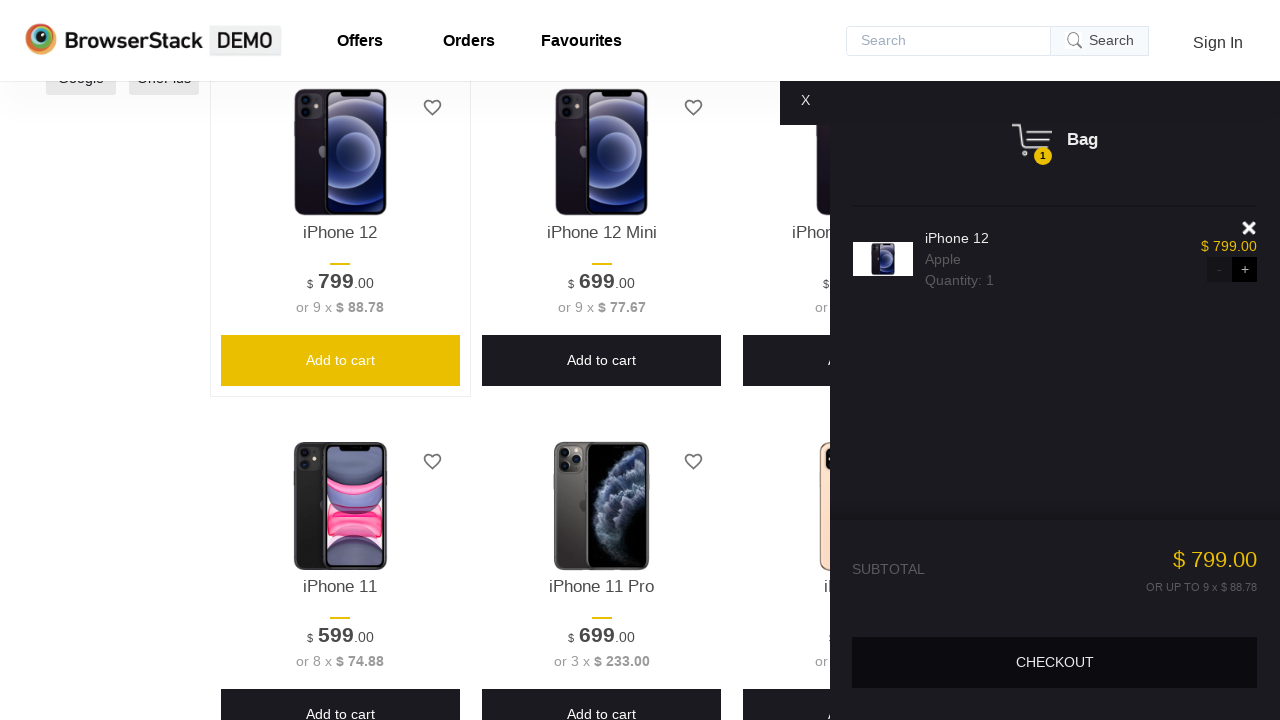

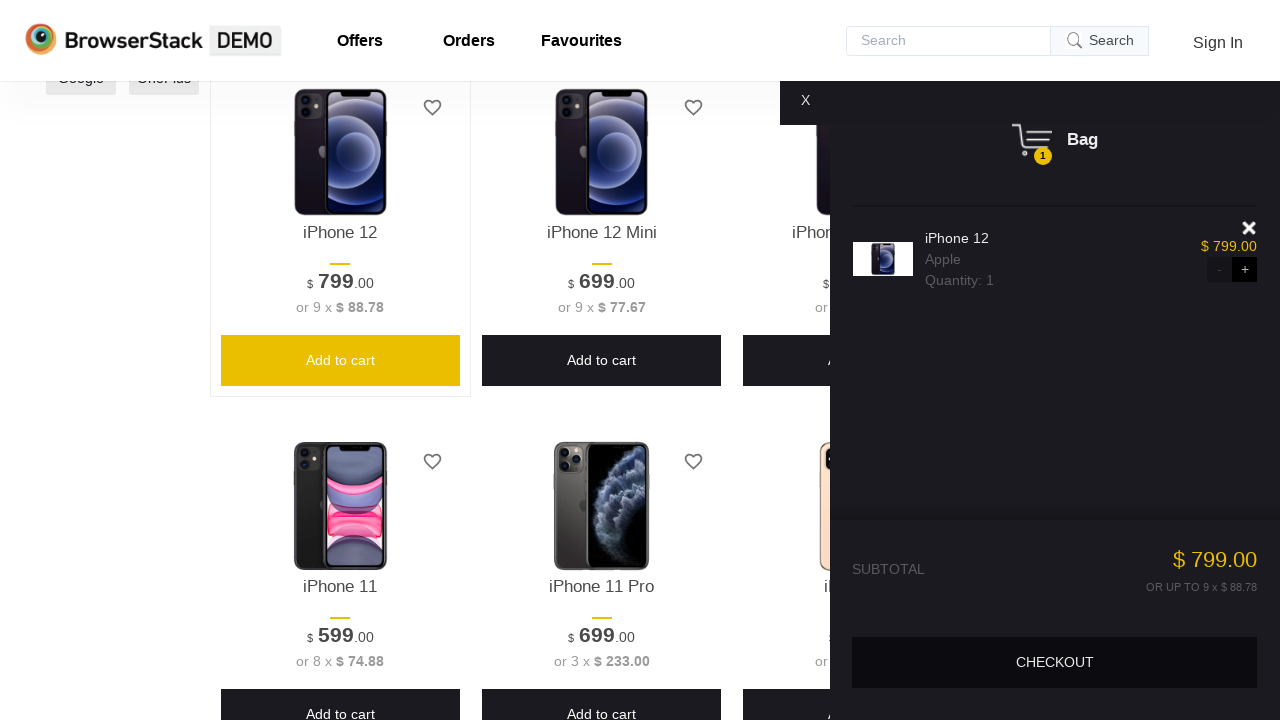